Tests a special dropdown (multi-select) functionality by clicking the dropdown and selecting "English" from the options list

Starting URL: http://demo.automationtesting.in/Register.html

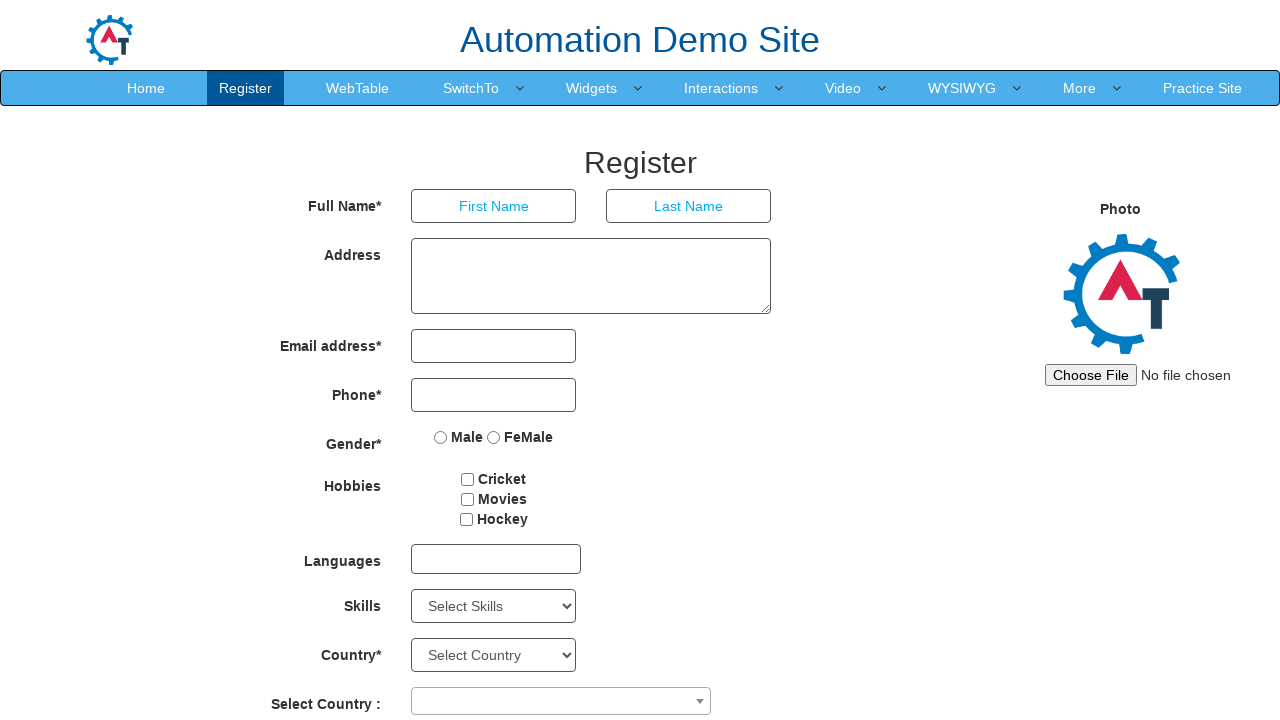

Clicked on the multi-select dropdown to open it at (496, 559) on #msdd
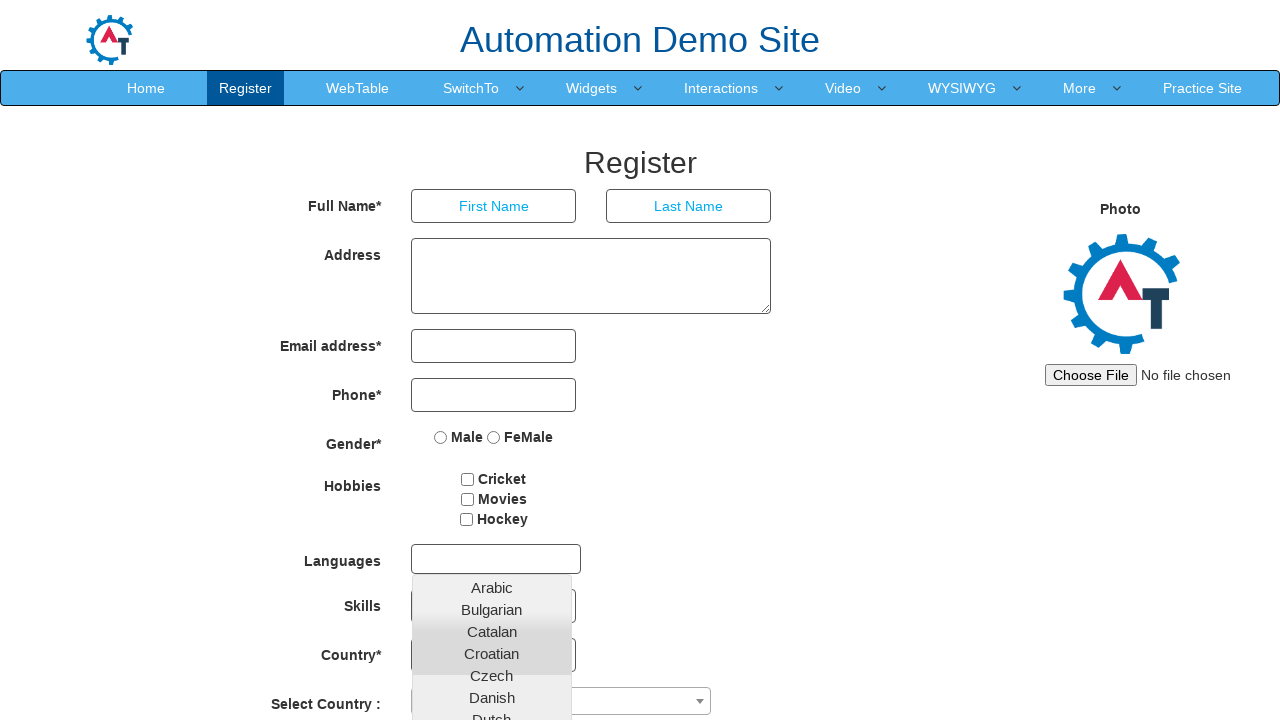

Waited for dropdown options to appear
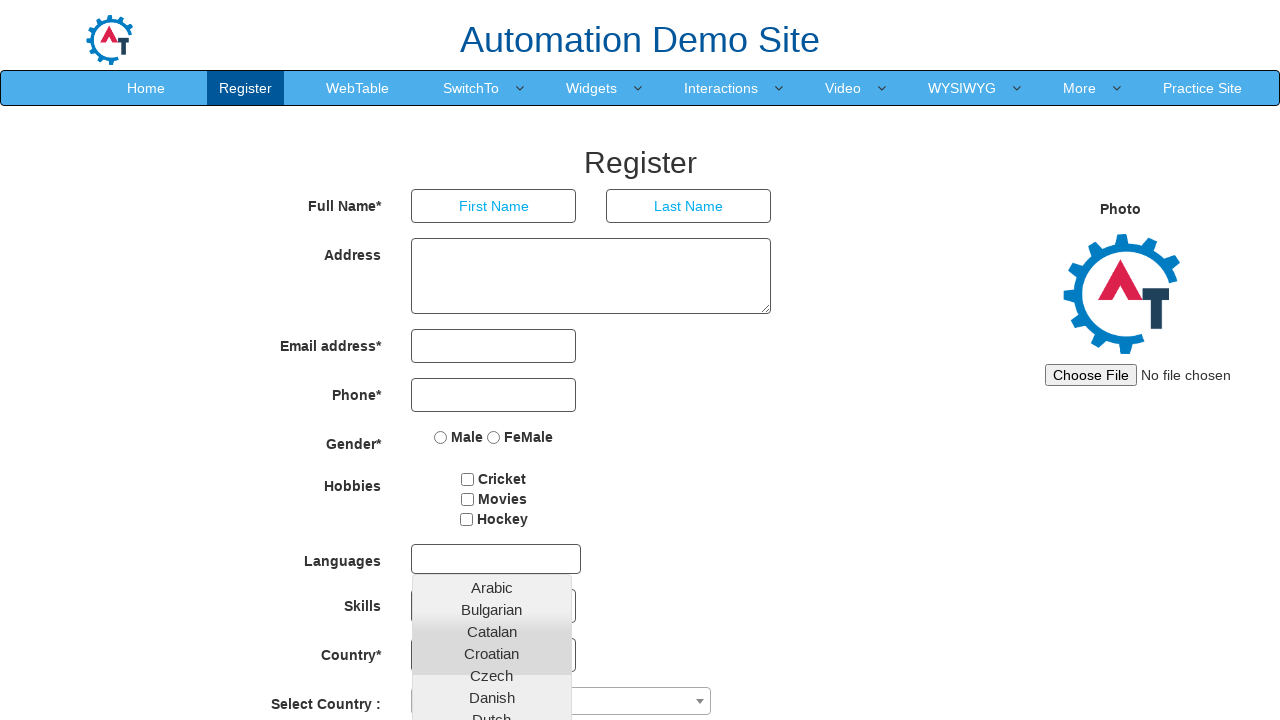

Clicked on 'English' option from the dropdown at (492, 457) on xpath=//a[@class='ui-corner-all' and text()='English']
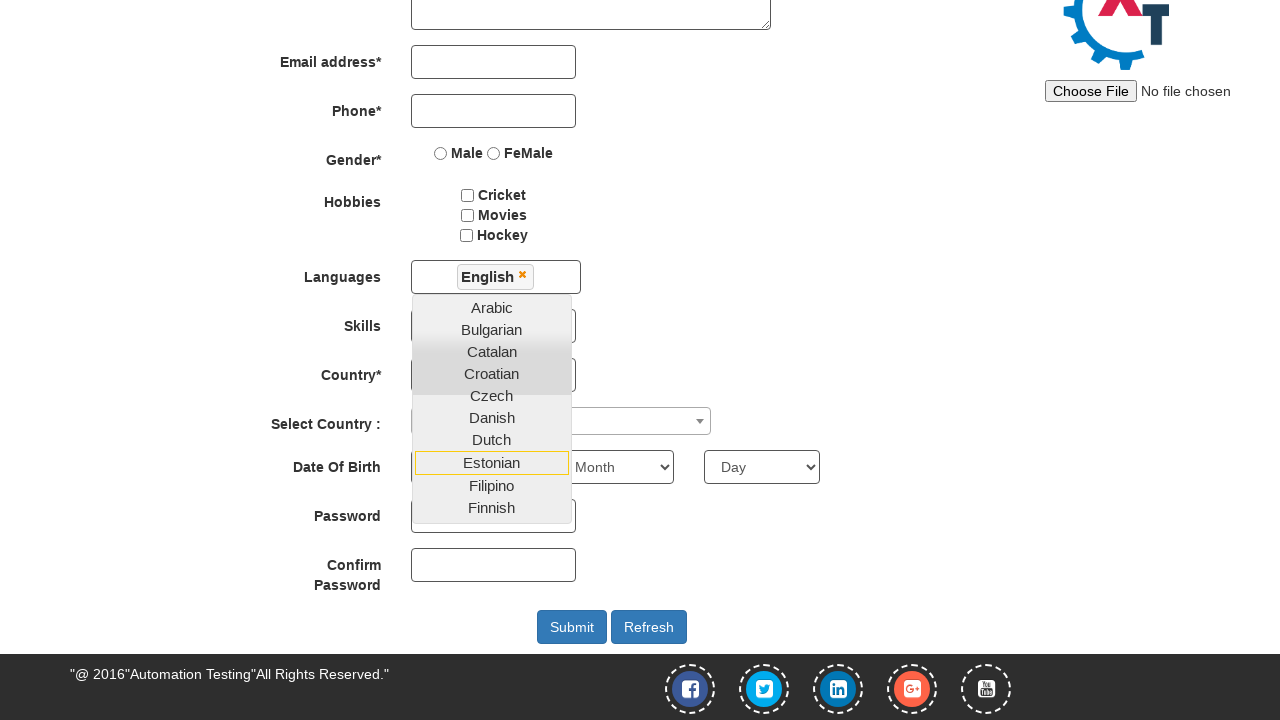

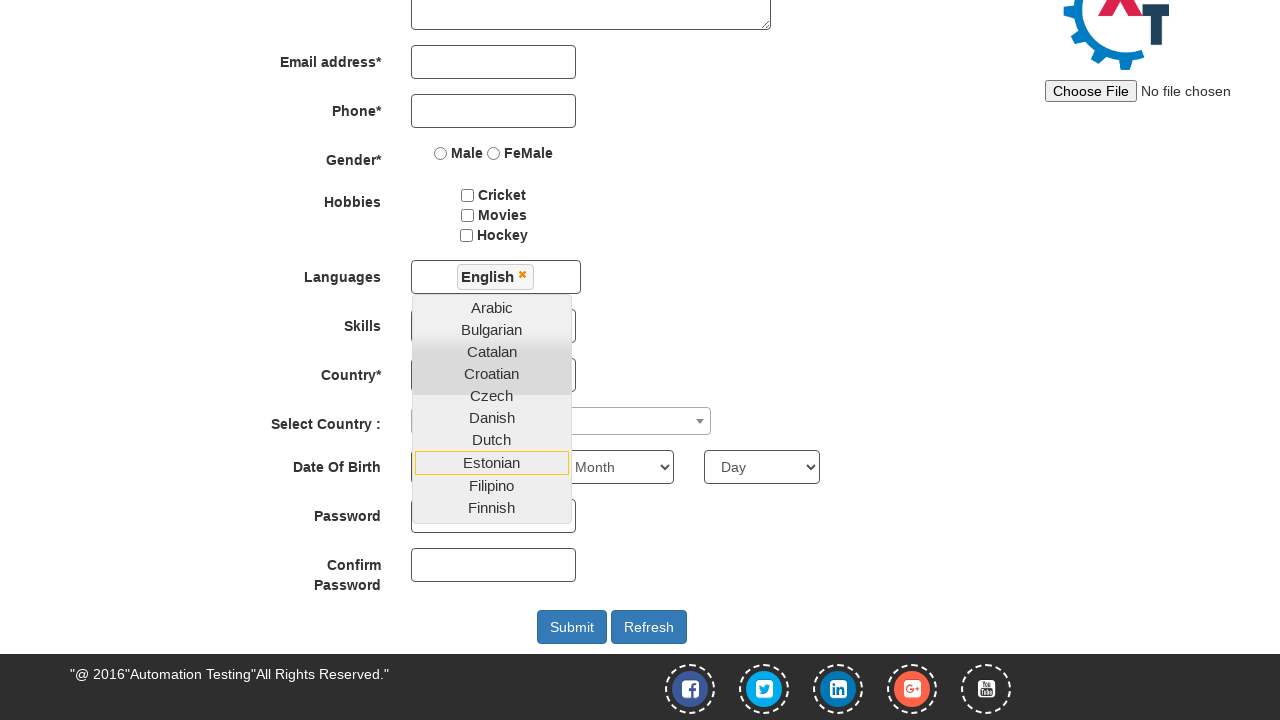